Tests the jQuery UI Datepicker widget by navigating to the Datepicker demo page, switching to the demo iframe, clicking the date input field, and selecting a date from the calendar.

Starting URL: http://jqueryui.com/

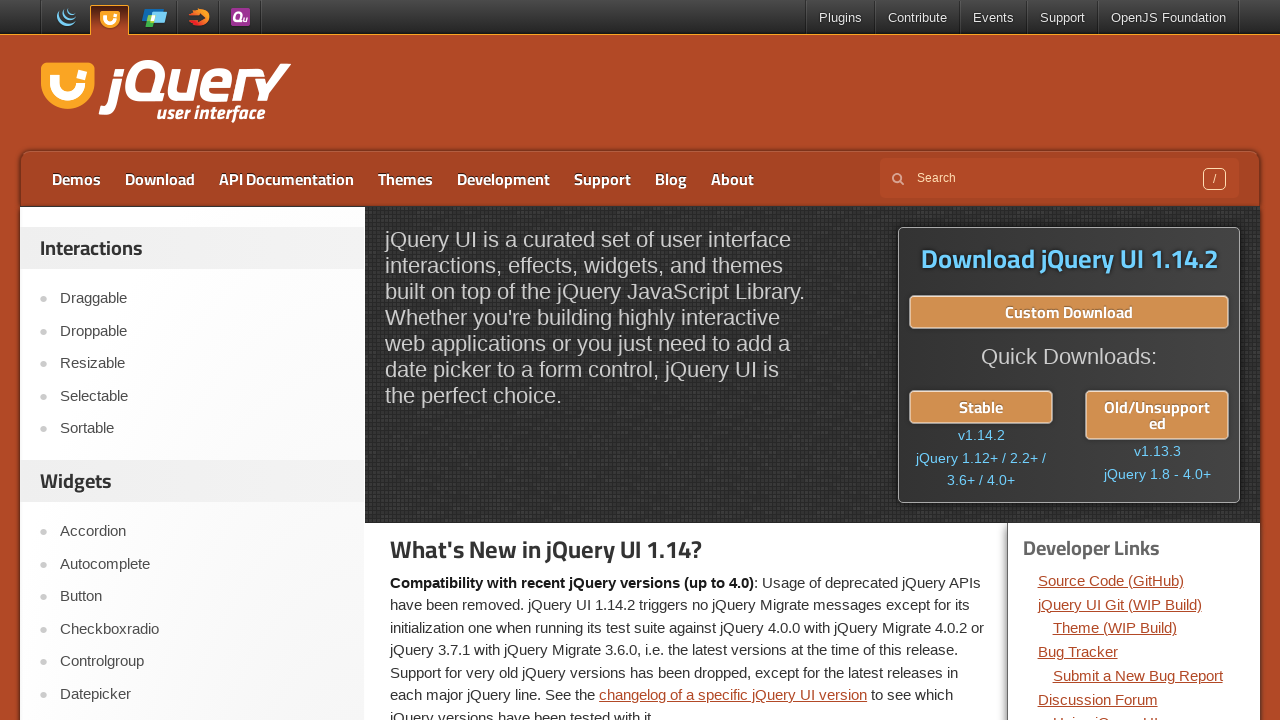

Clicked on the Datepicker link in the navigation at (202, 694) on xpath=//a[contains(text(),'Datepicker')]
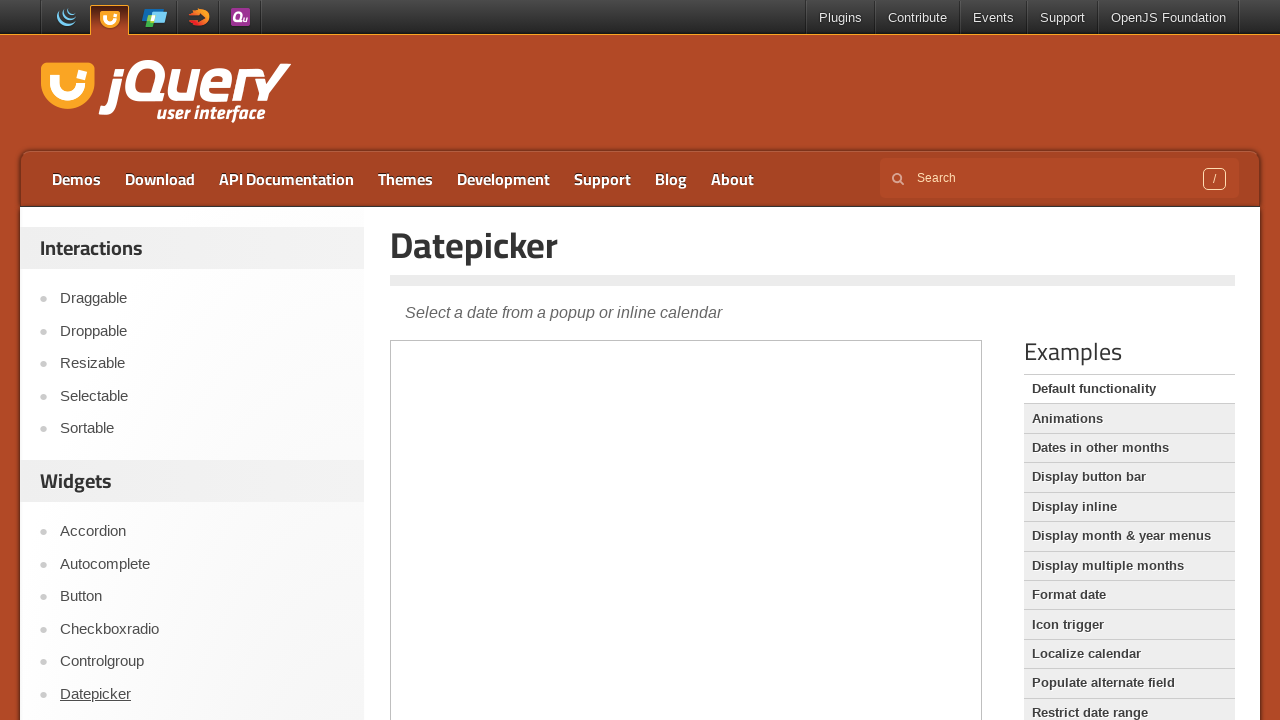

Demo iframe loaded
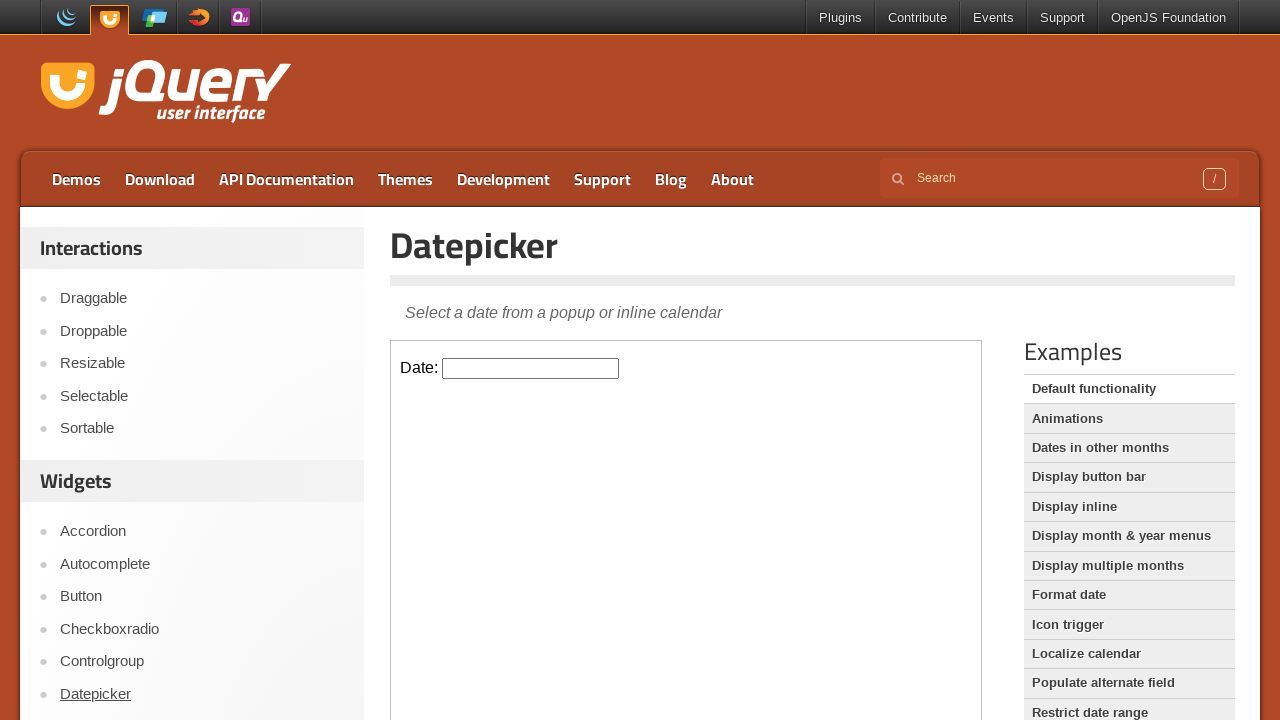

Switched context to demo iframe
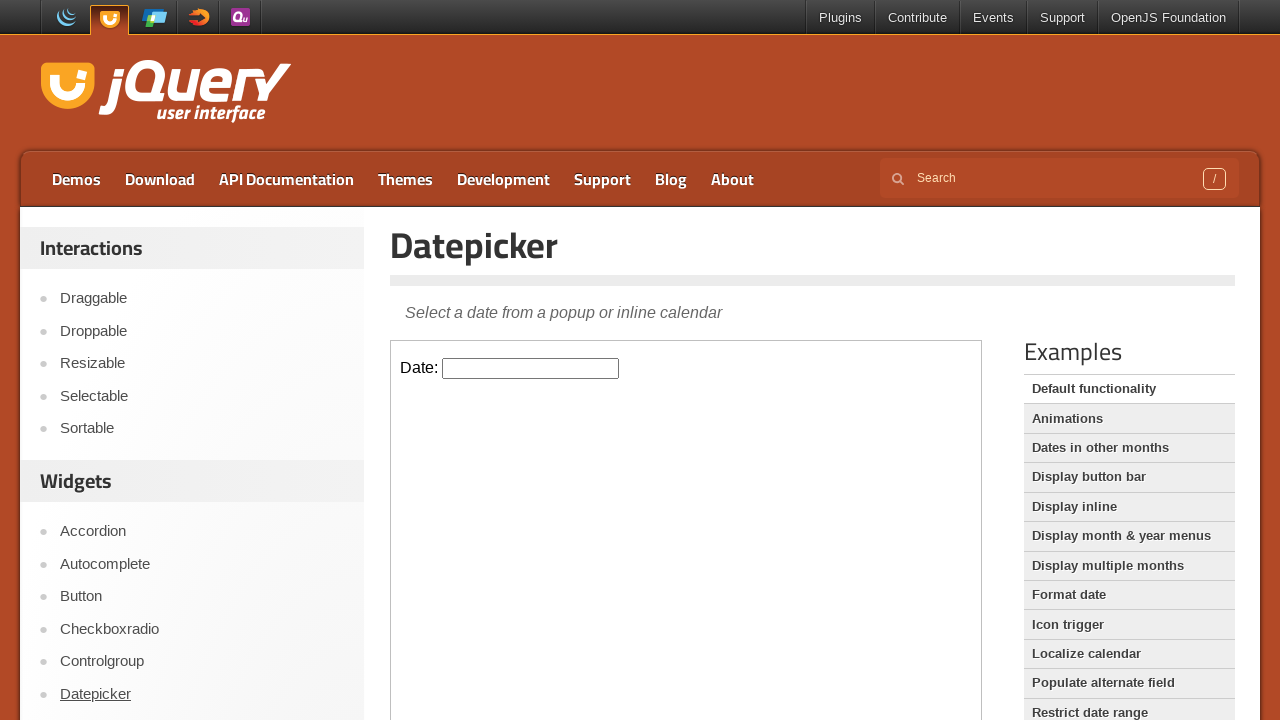

Clicked on the date input field to open the datepicker at (531, 368) on iframe.demo-frame >> internal:control=enter-frame >> .hasDatepicker
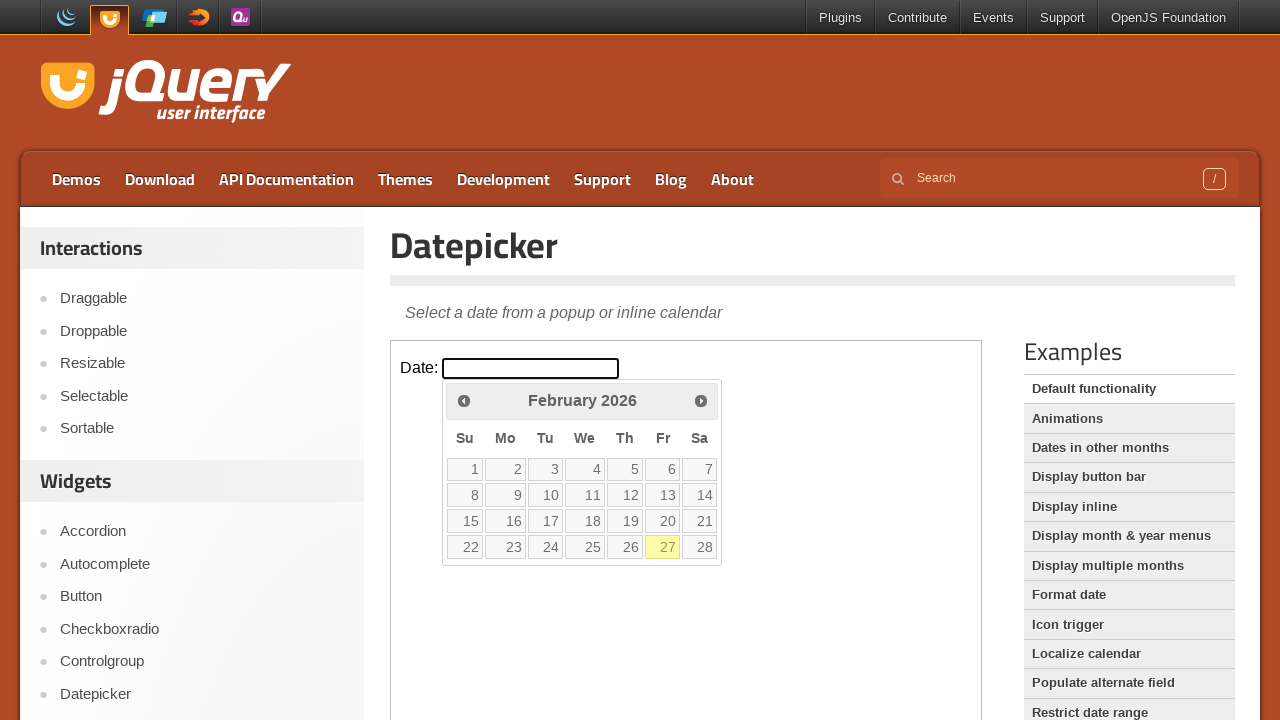

Selected the 16th day from the calendar at (506, 521) on iframe.demo-frame >> internal:control=enter-frame >> a:has-text('16') >> nth=0
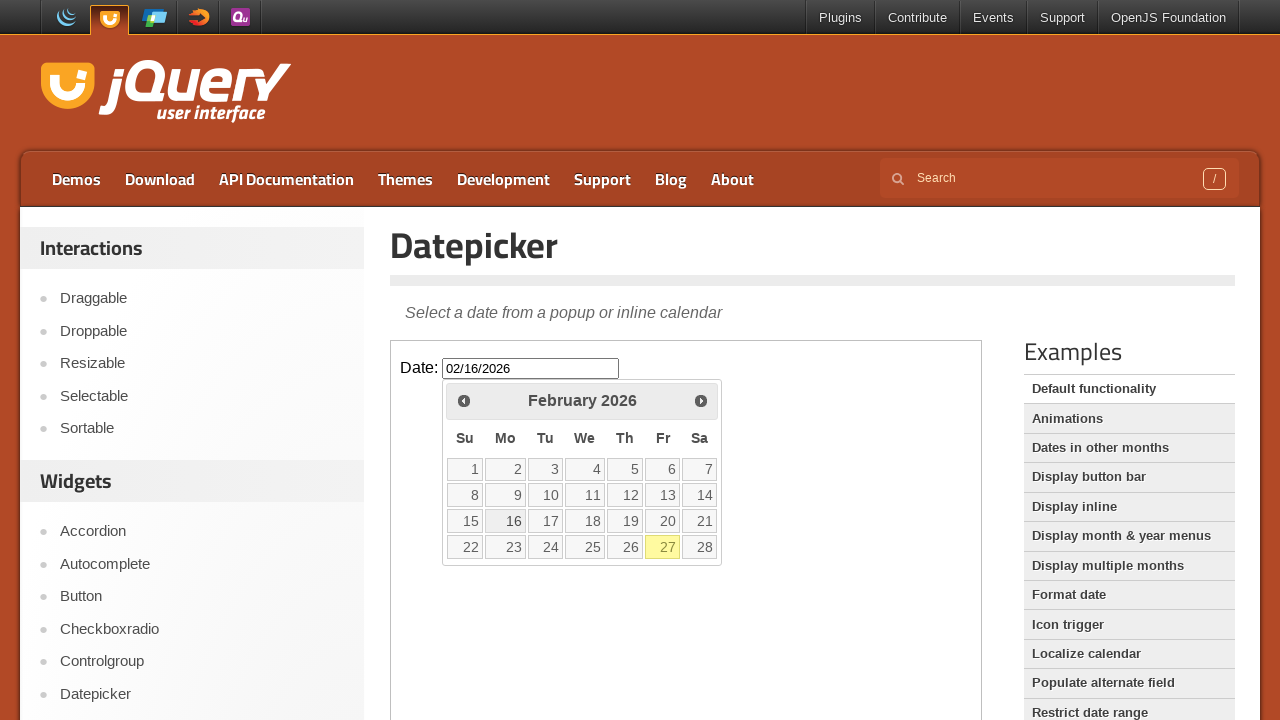

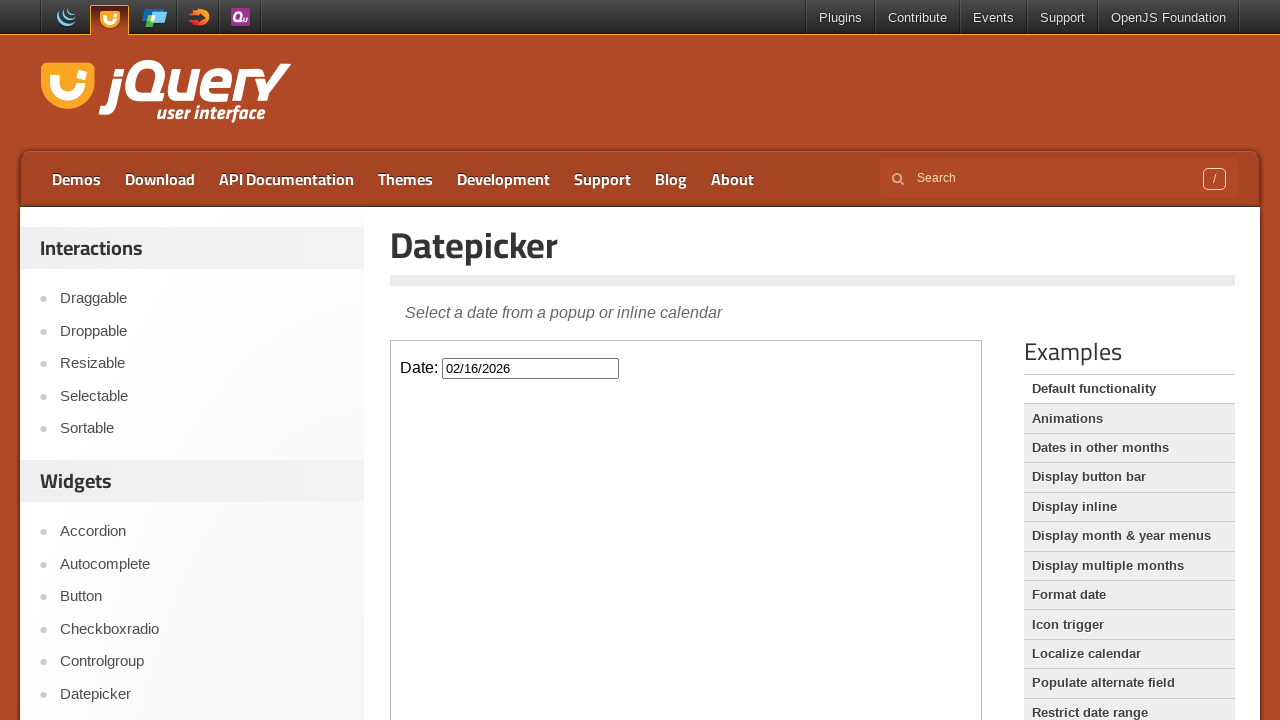